Tests right-click context menu functionality by performing right-click on a trigger element and clicking menu options like Delete and Cut, then handling the resulting alerts.

Starting URL: https://swisnl.github.io/jQuery-contextMenu/demo.html

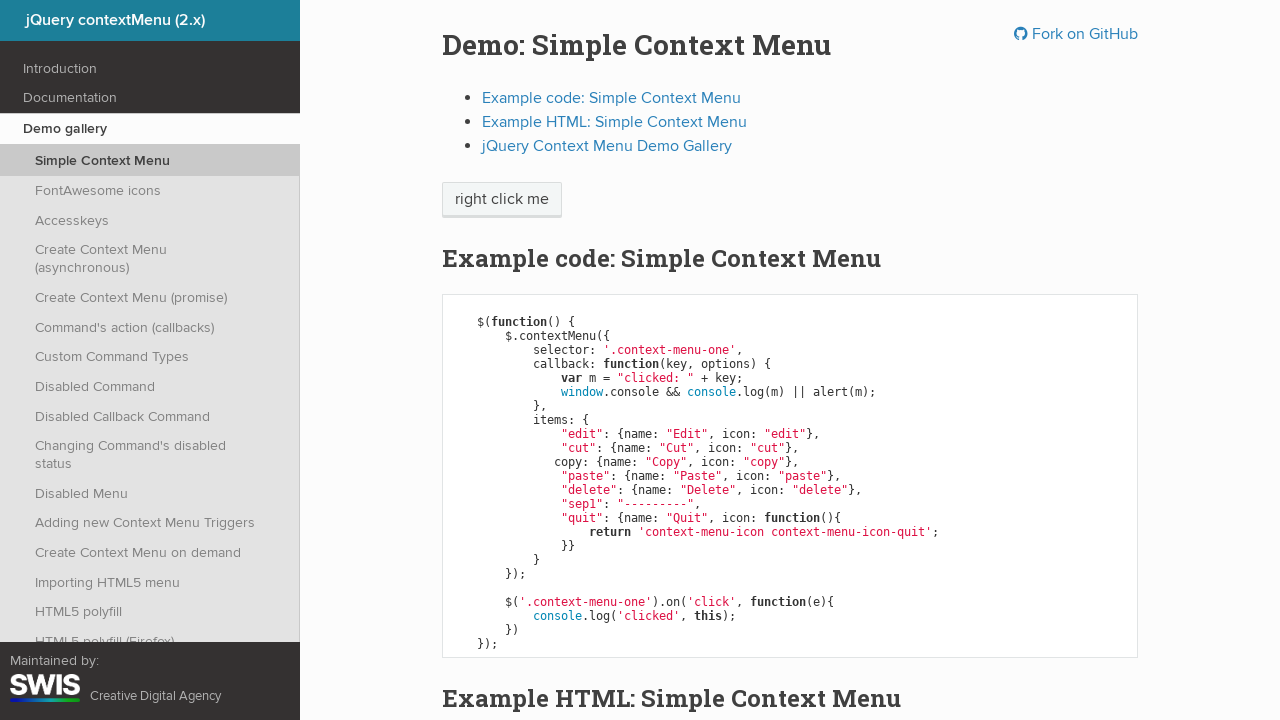

Right-click trigger element 'right click me' is visible
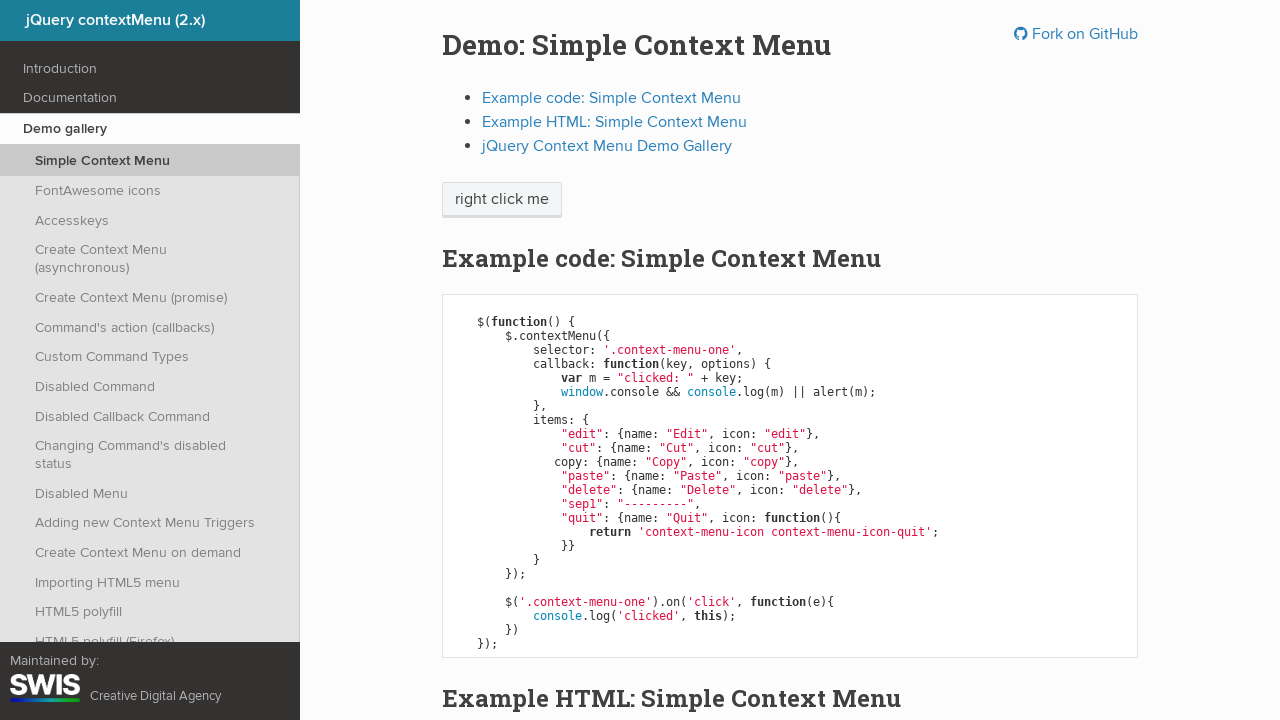

Right-clicked on 'right click me' element to open context menu at (502, 200) on //span[text()='right click me']
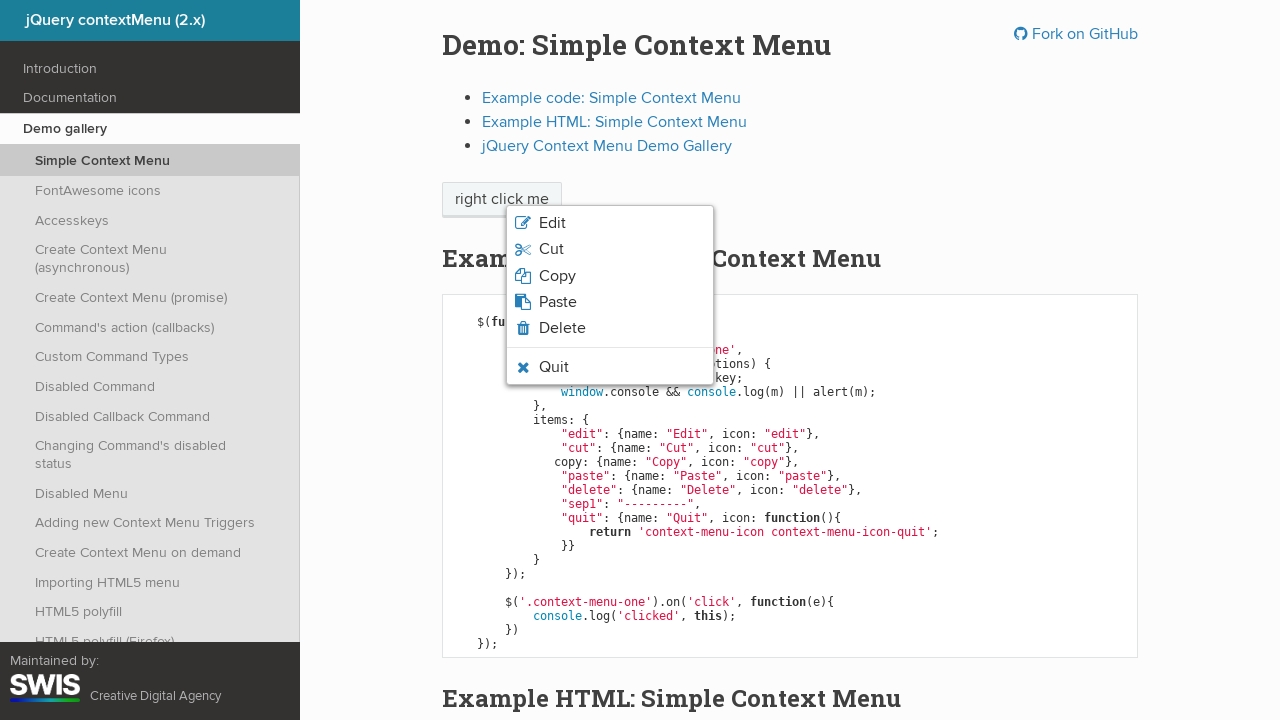

Clicked Delete option from context menu at (562, 328) on xpath=//span[text()='Delete']
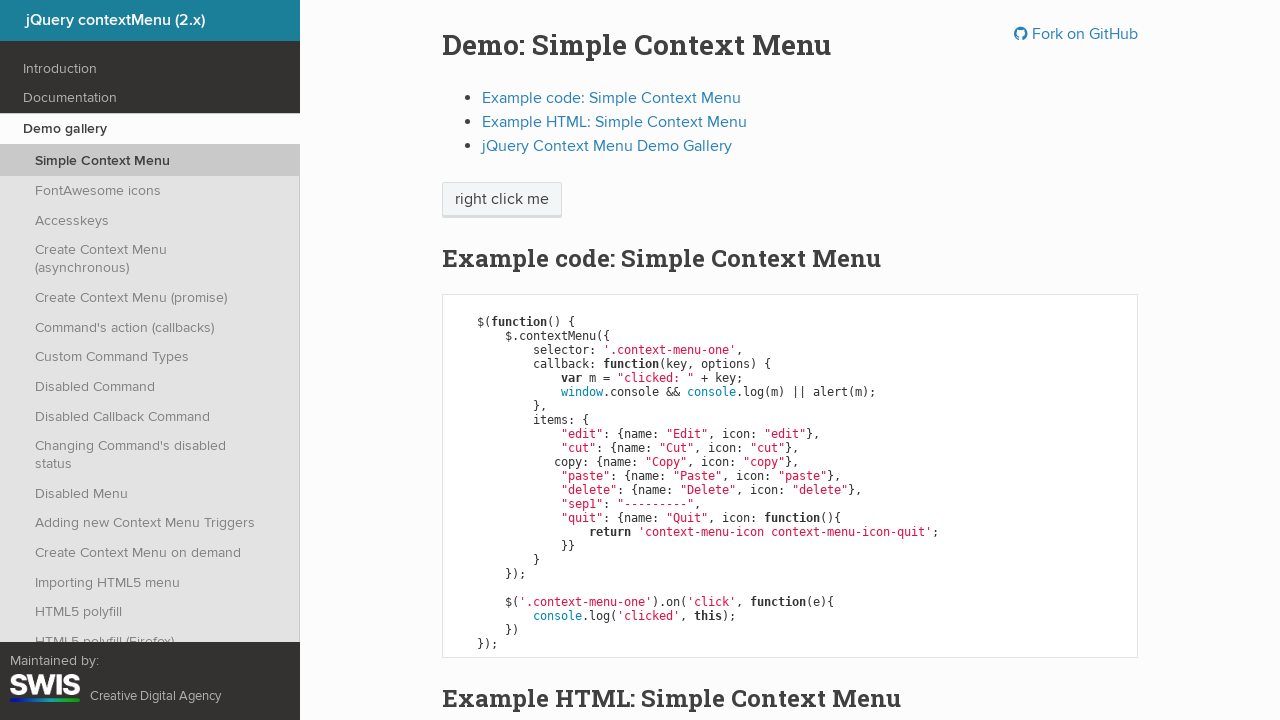

Accepted alert dialog after Delete action
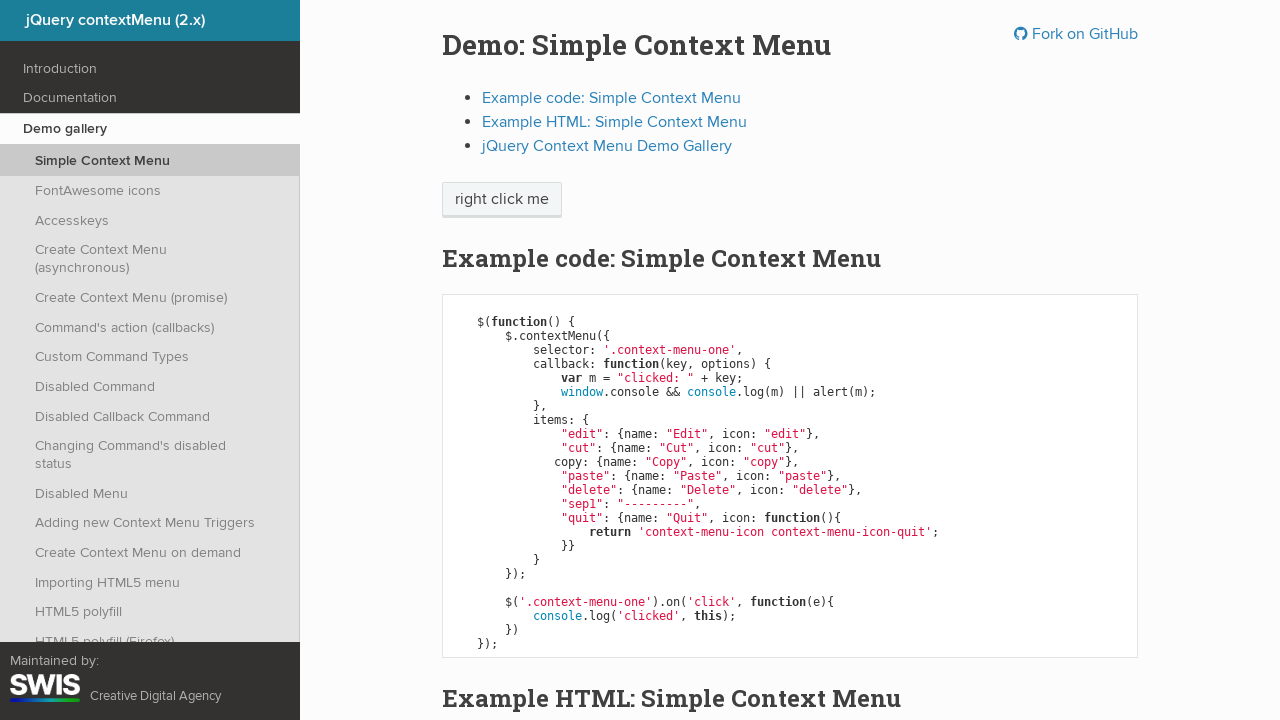

Right-clicked on 'right click me' element again to open context menu at (502, 200) on //span[text()='right click me']
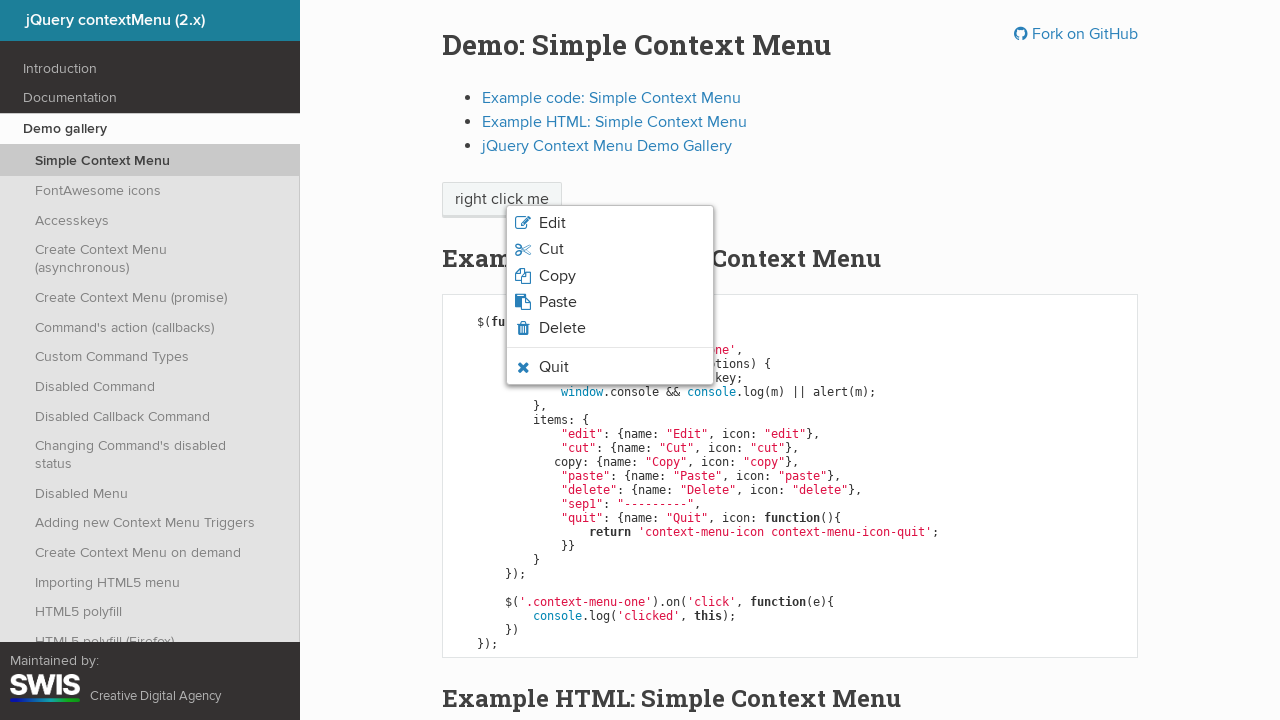

Clicked Cut option from context menu at (551, 249) on xpath=//span[text()='Cut']
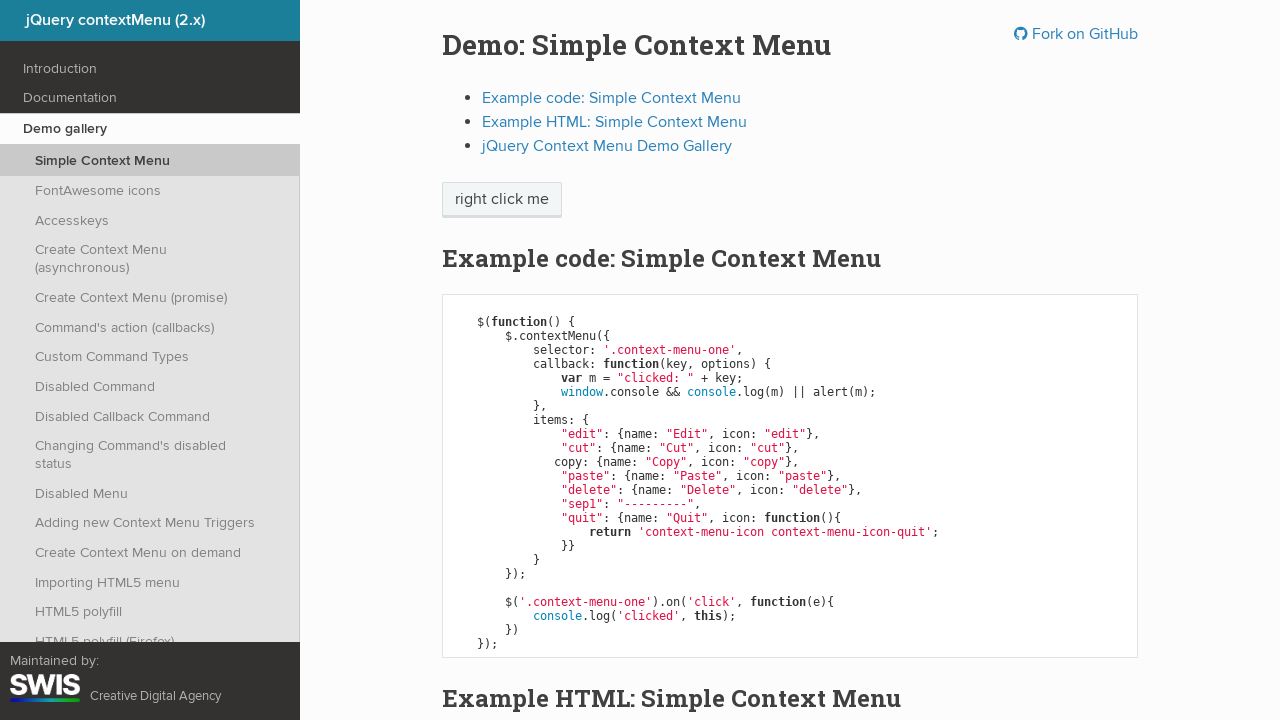

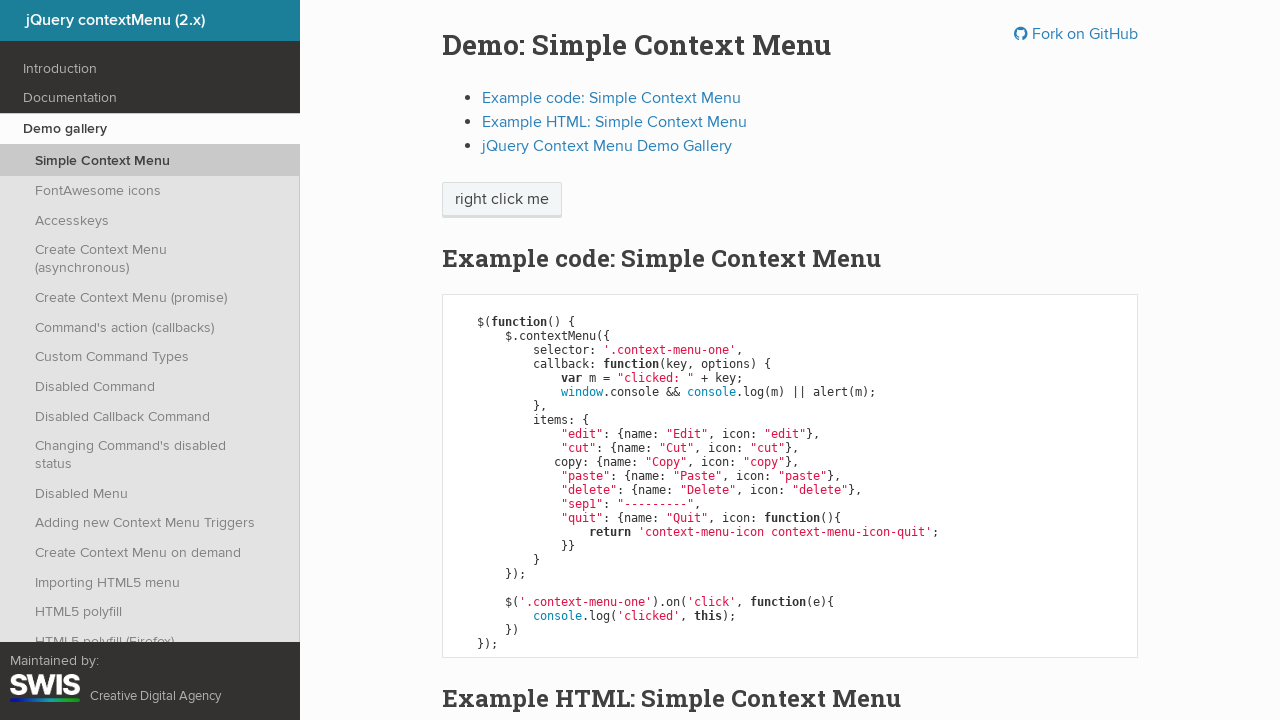